Navigates to SelectorHub's XPath practice page and verifies that a data table with rows and columns is present and accessible.

Starting URL: https://selectorshub.com/xpath-practice-page/

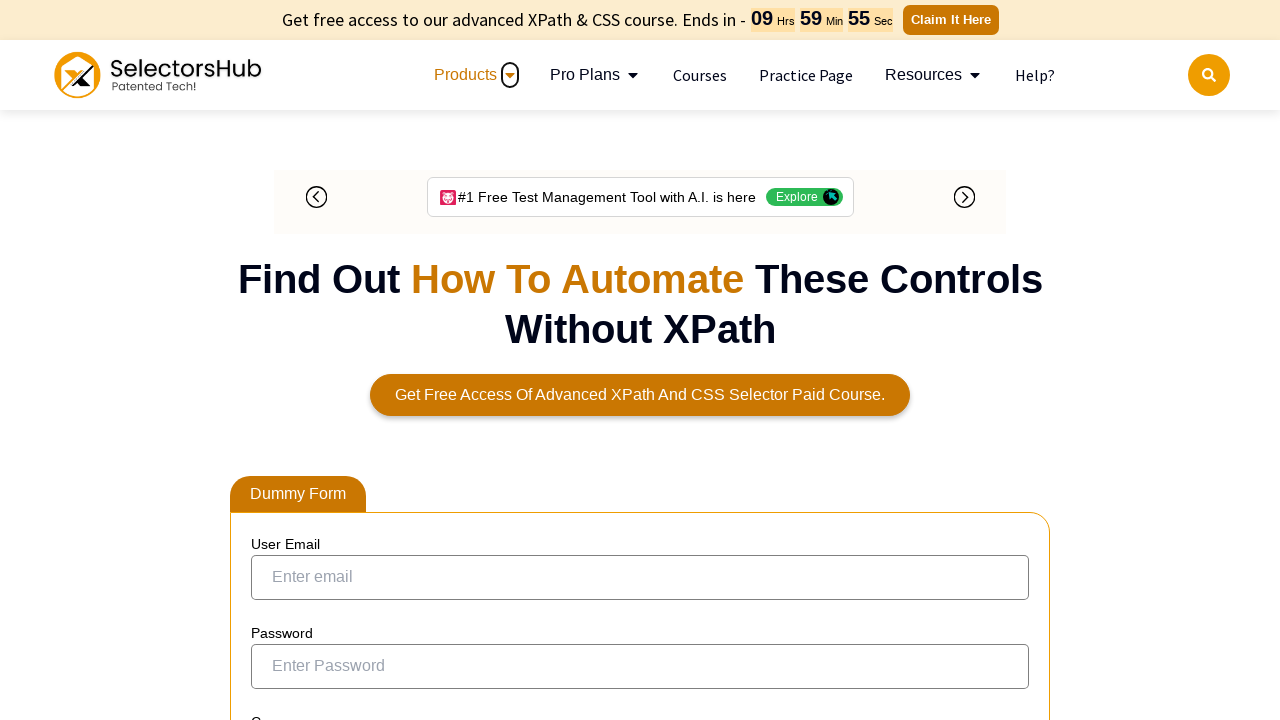

Waited for table#resultTable to be present on the page
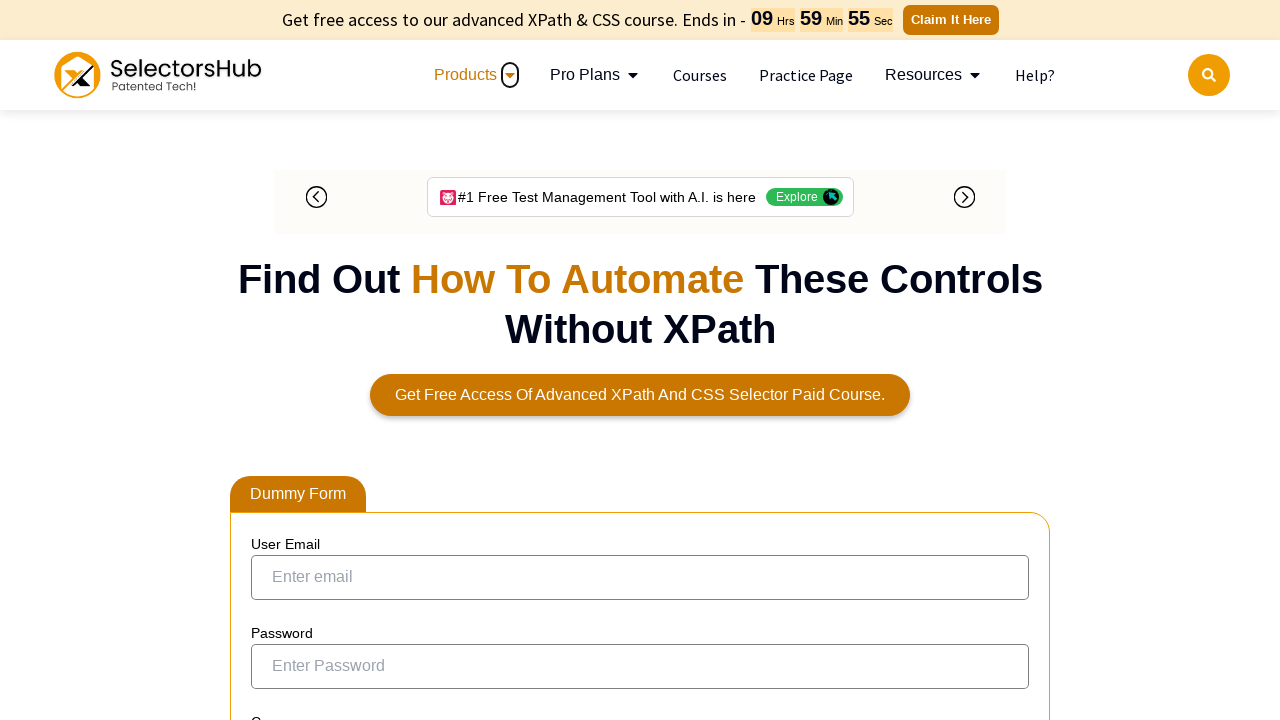

Located table body rows using XPath
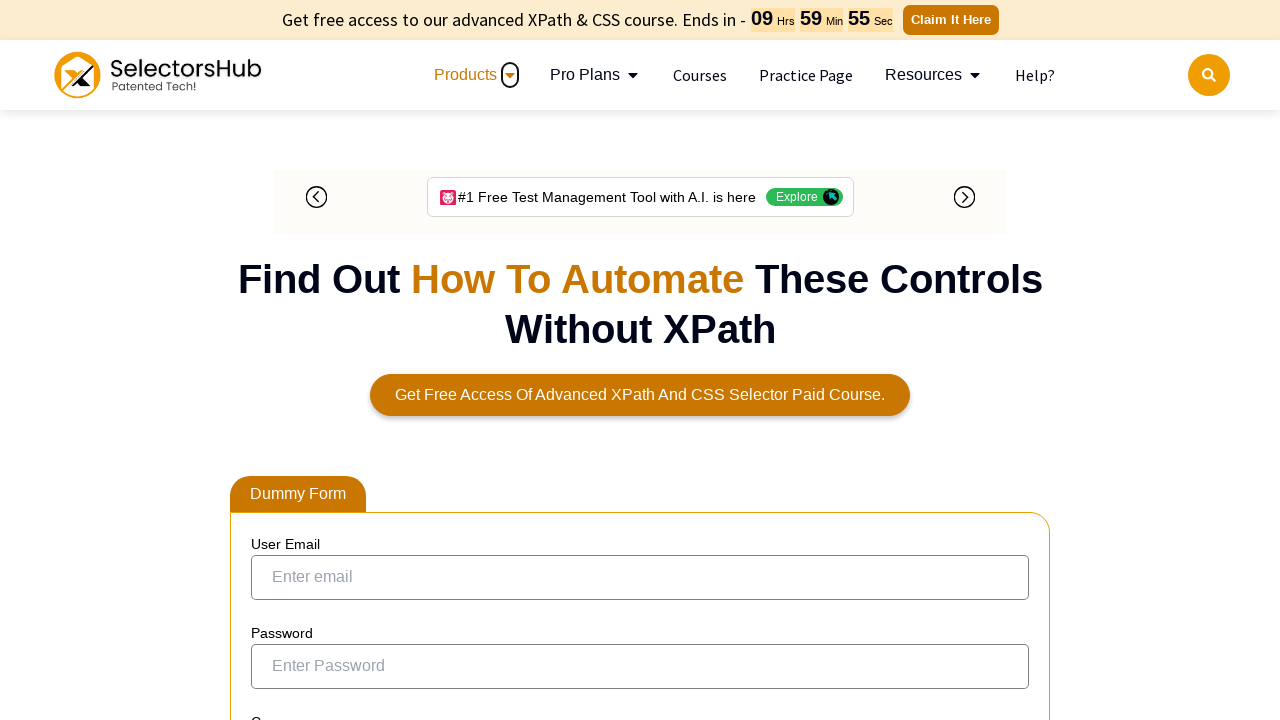

First table row loaded and is accessible
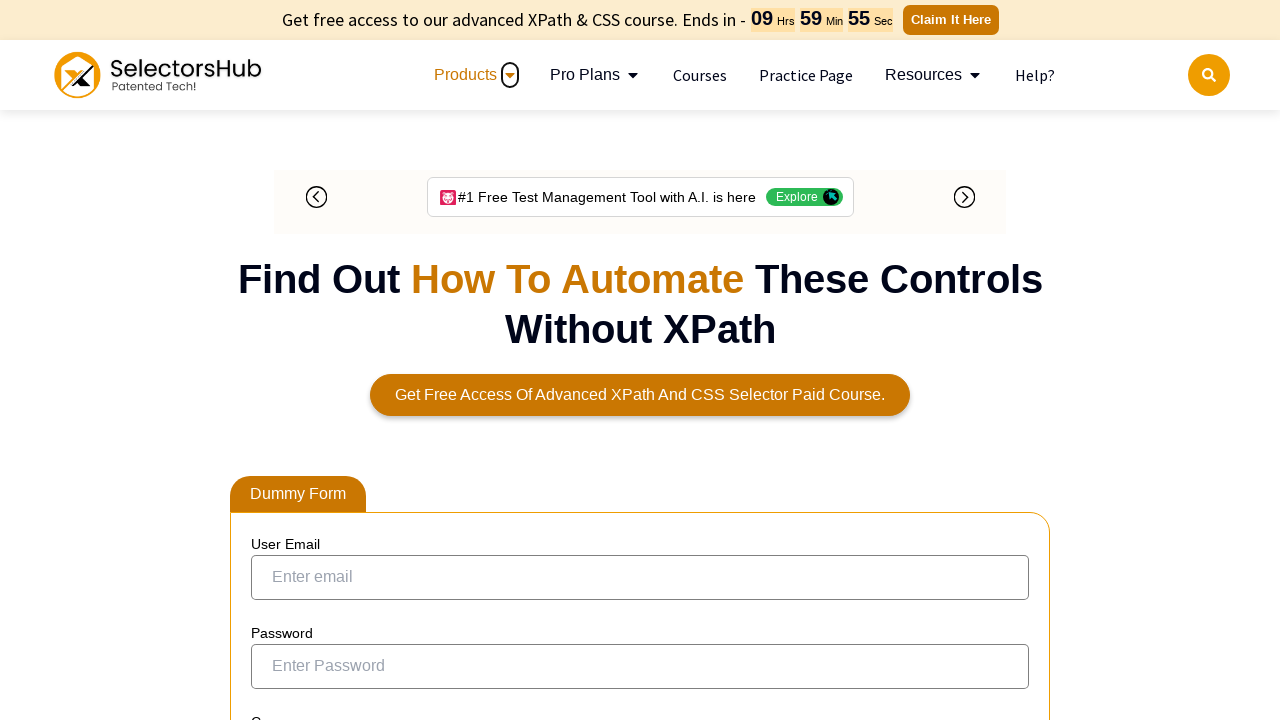

Located columns in the first table row using XPath
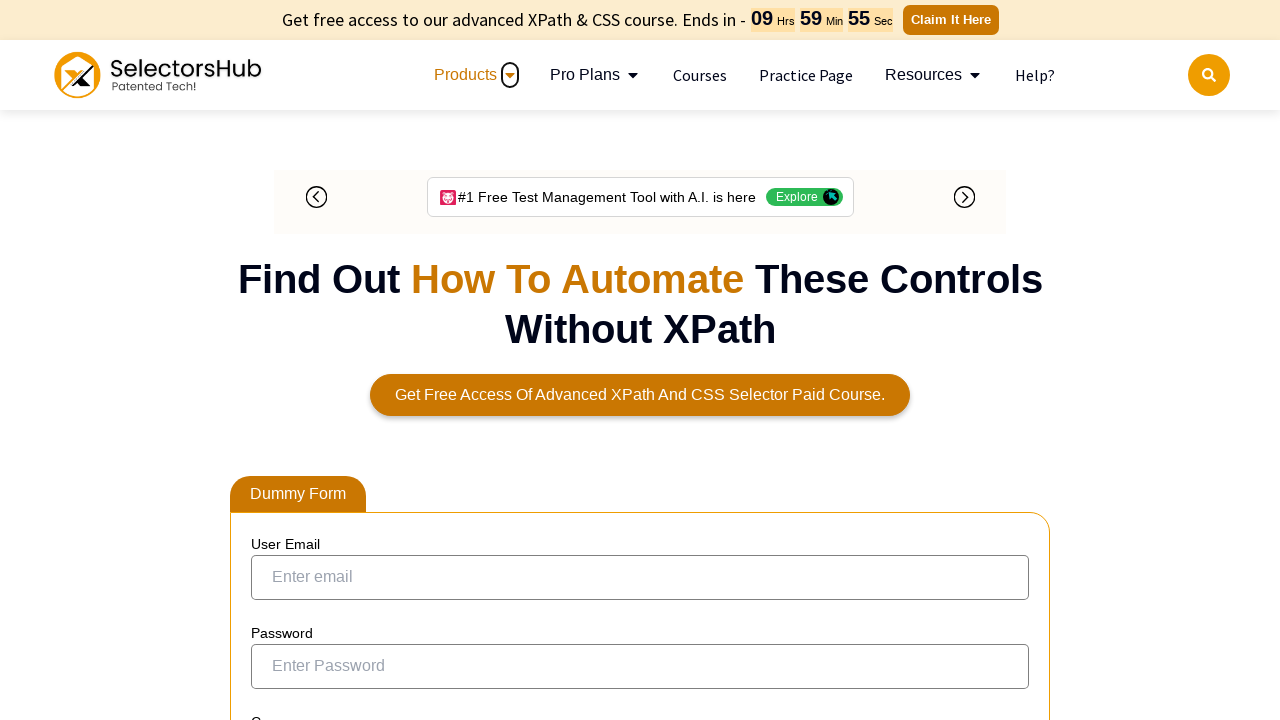

First column in first row loaded and is accessible
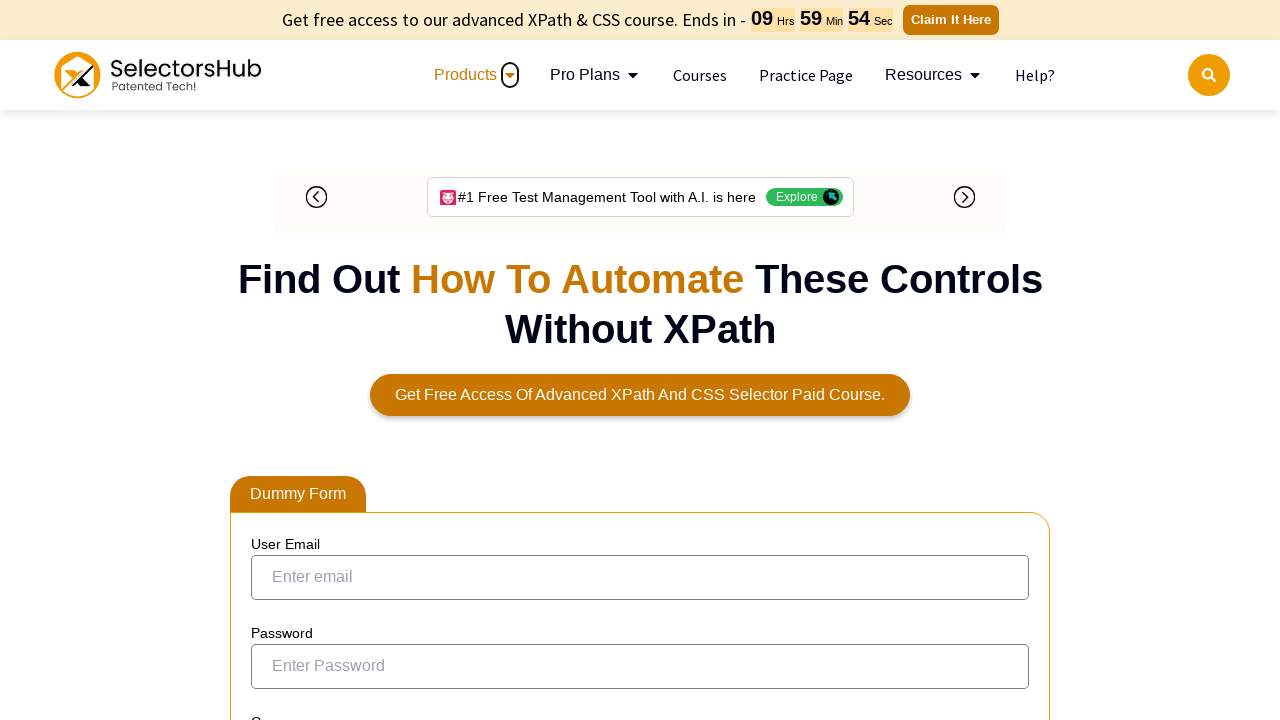

Located individual cell (first row, second column) using XPath
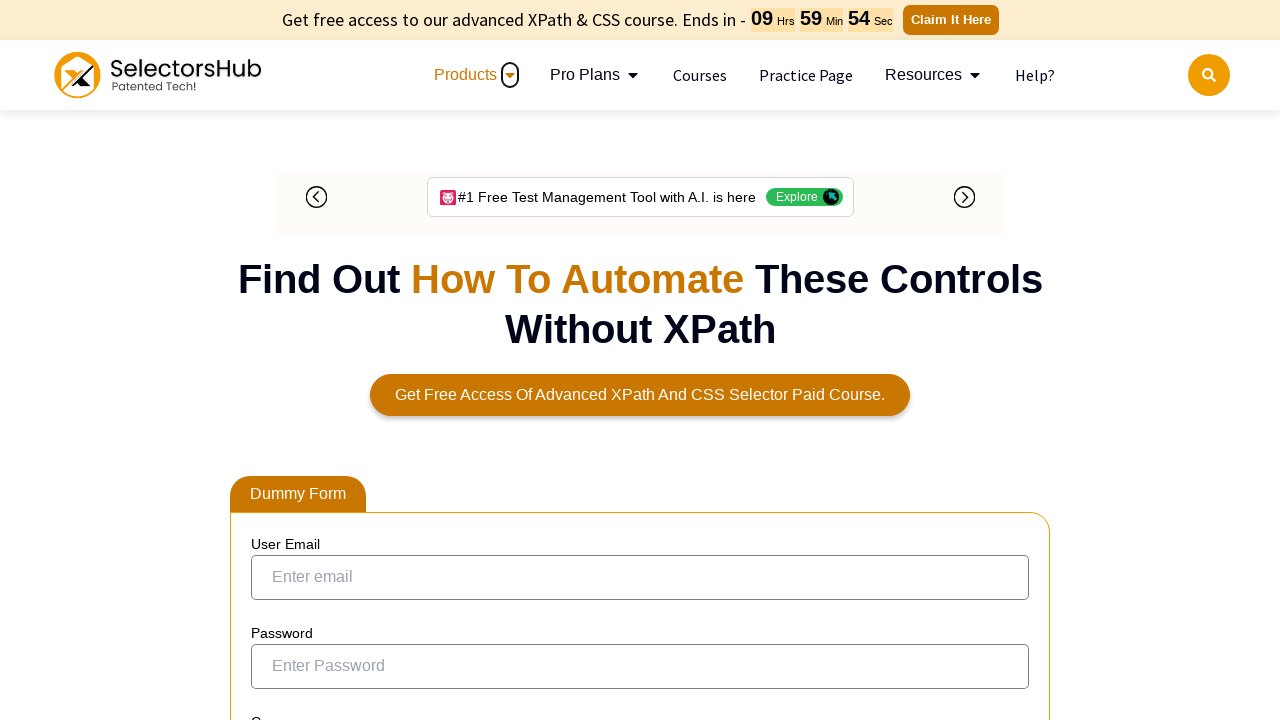

Cell in first row, second column is loaded and accessible
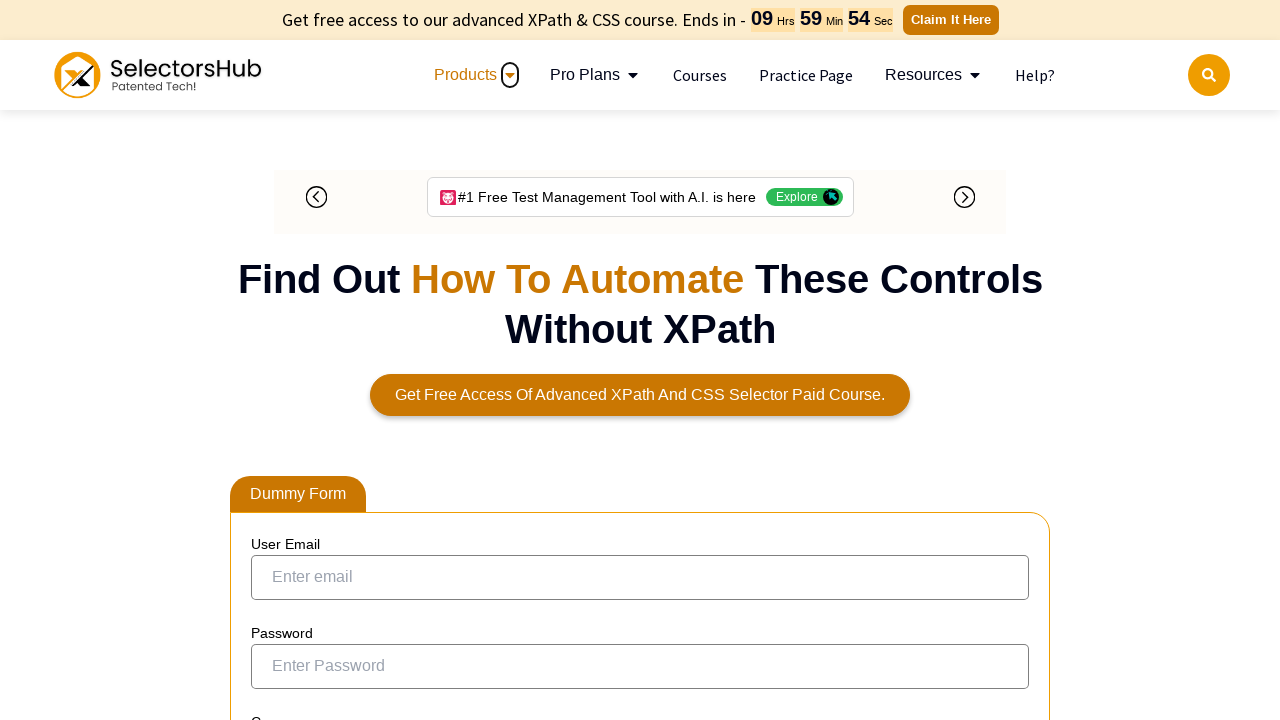

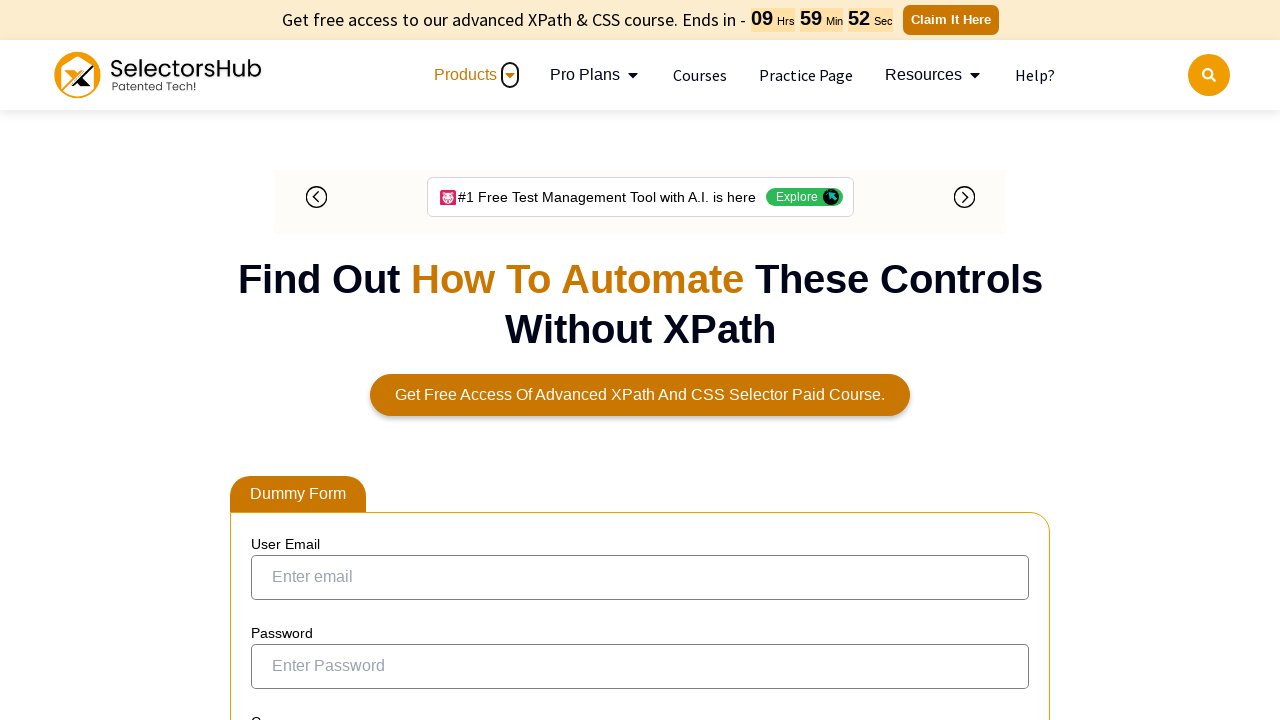